Tests JavaScript prompt dialog by clicking the prompt button, entering text, accepting the dialog, and verifying the entered text is displayed

Starting URL: https://the-internet.herokuapp.com/javascript_alerts

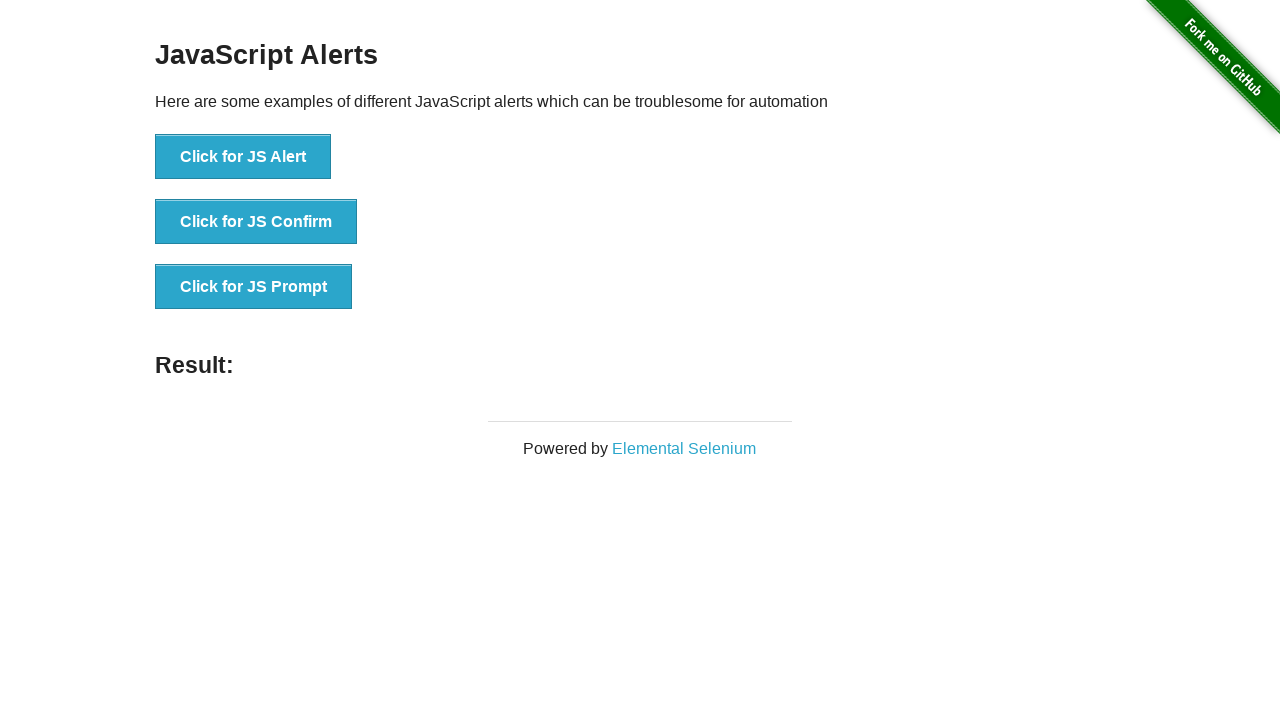

Set up dialog handler to accept prompt with text 'I love UI automation'
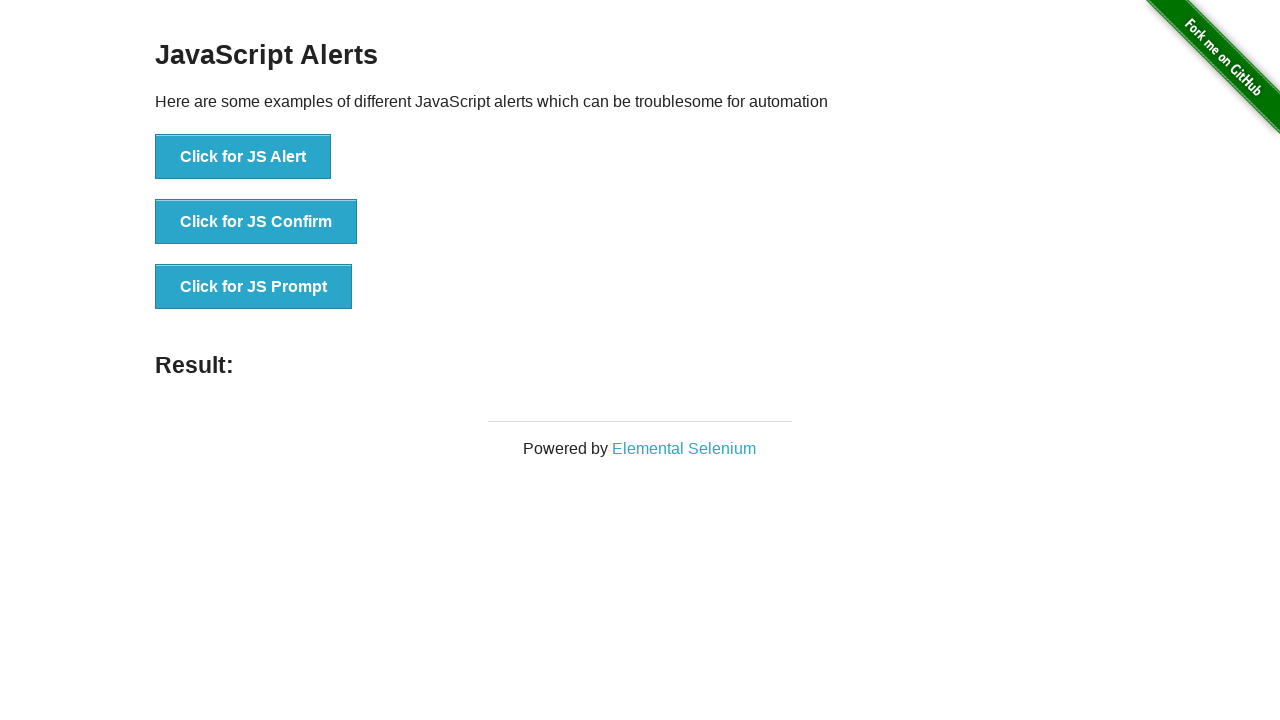

Clicked the JS Prompt button at (254, 287) on xpath=//button[.='Click for JS Prompt']
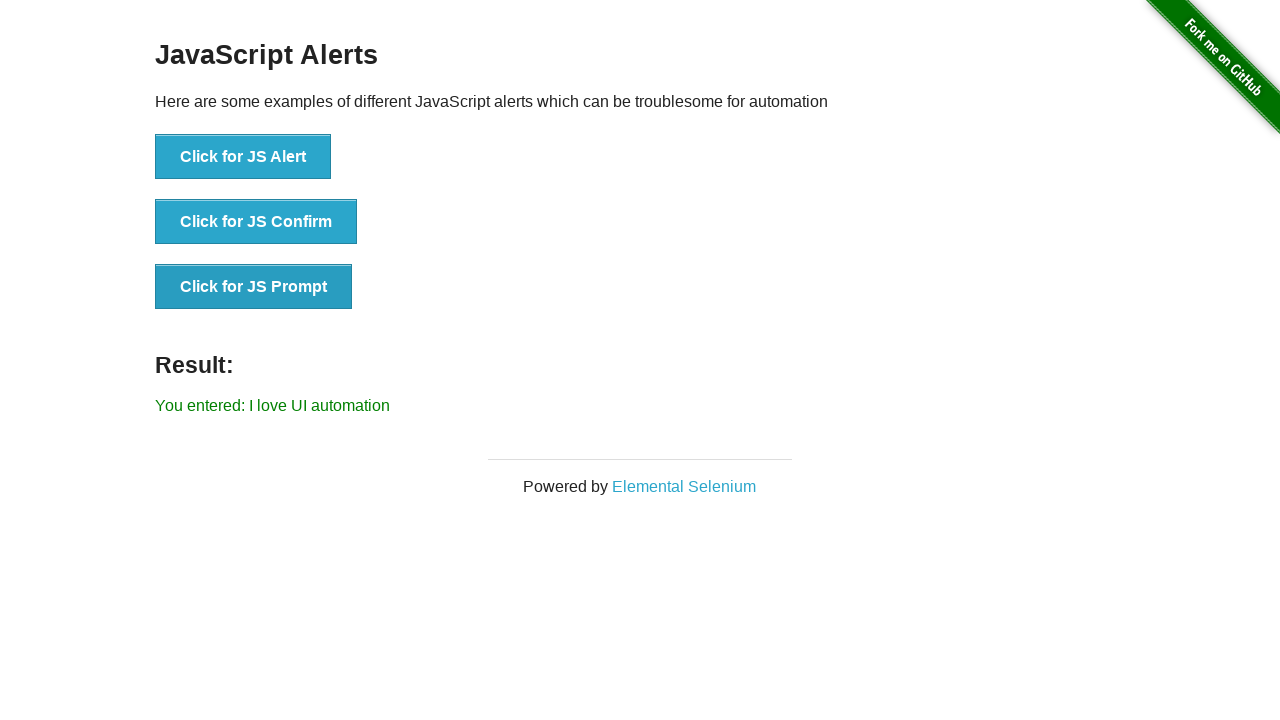

Waited for result element to appear
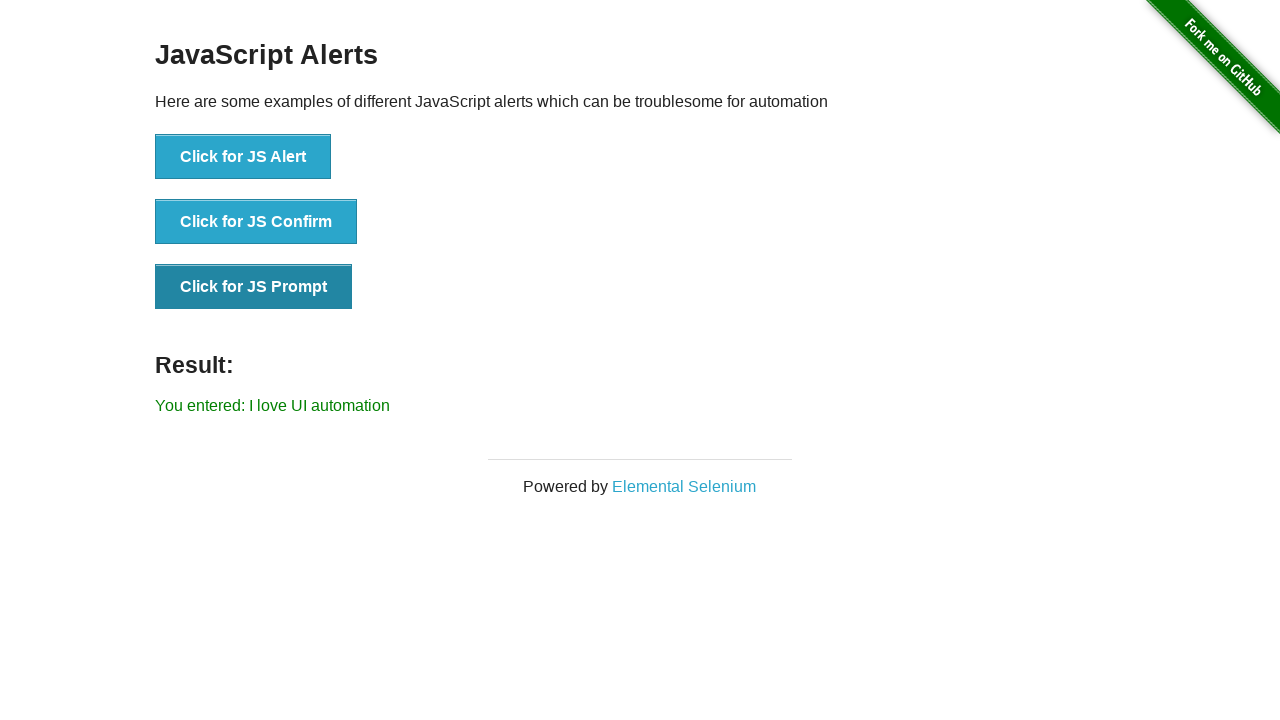

Retrieved text content from result element
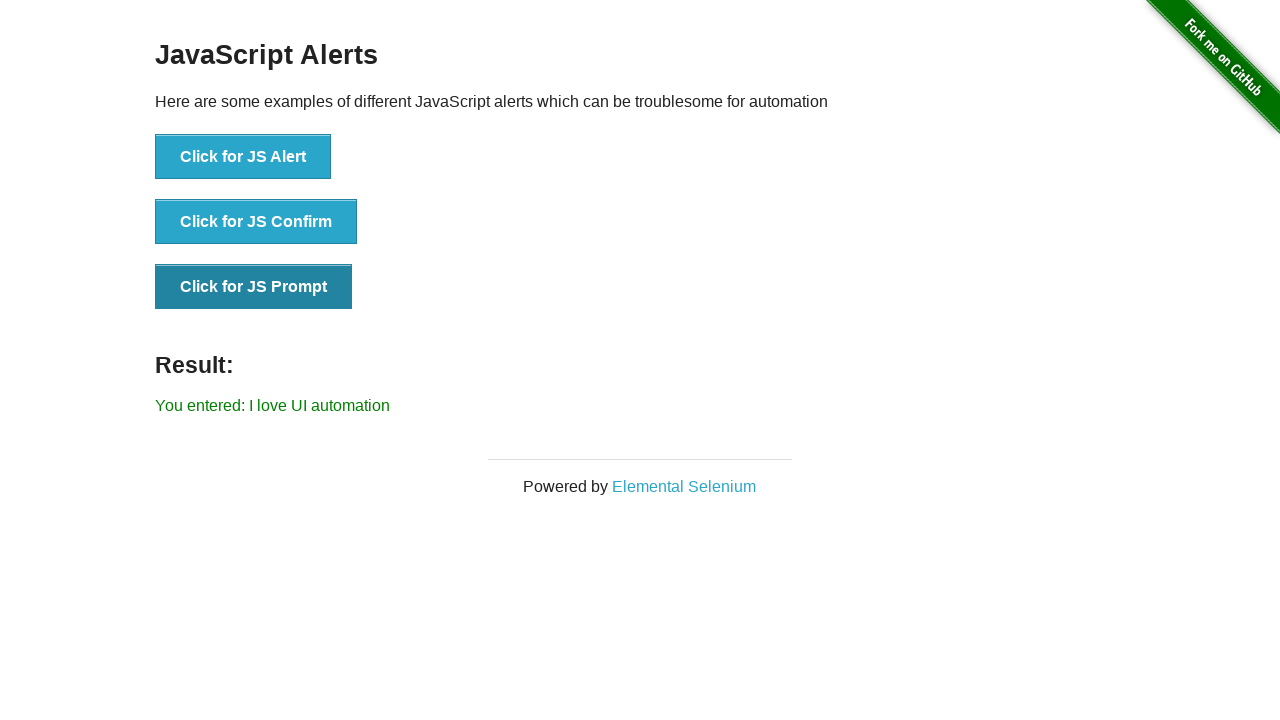

Verified result text matches entered prompt value
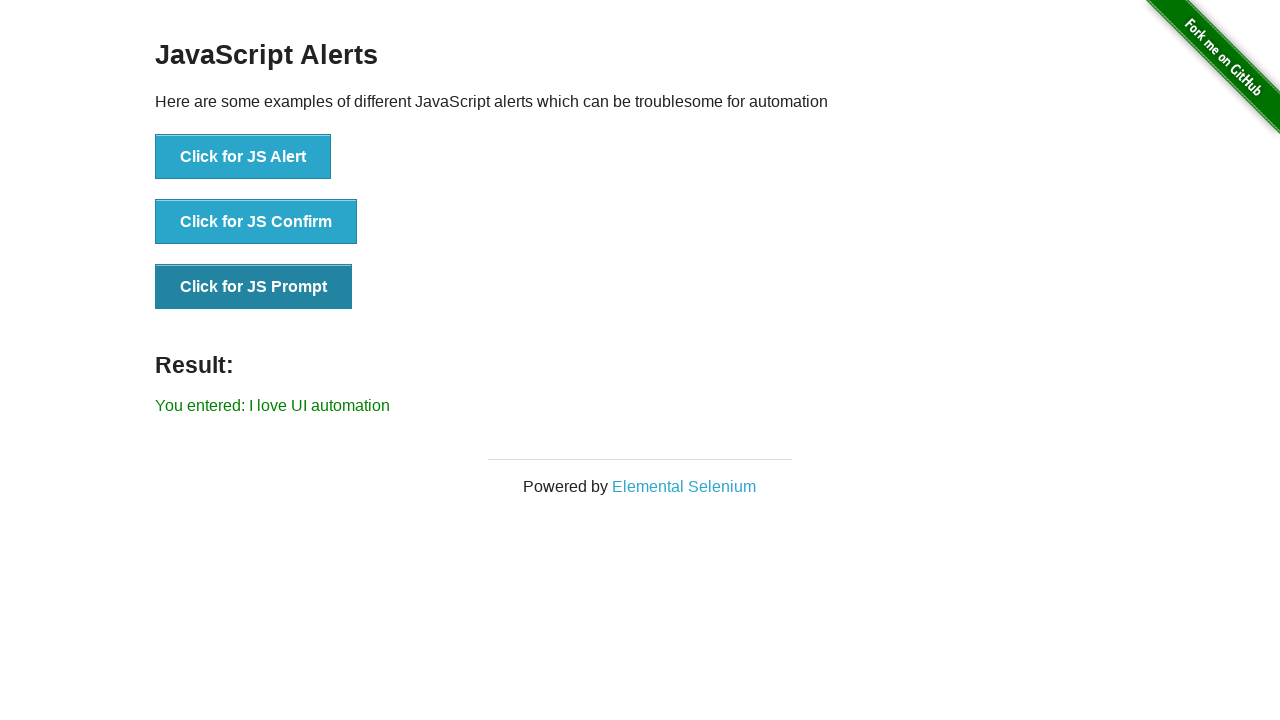

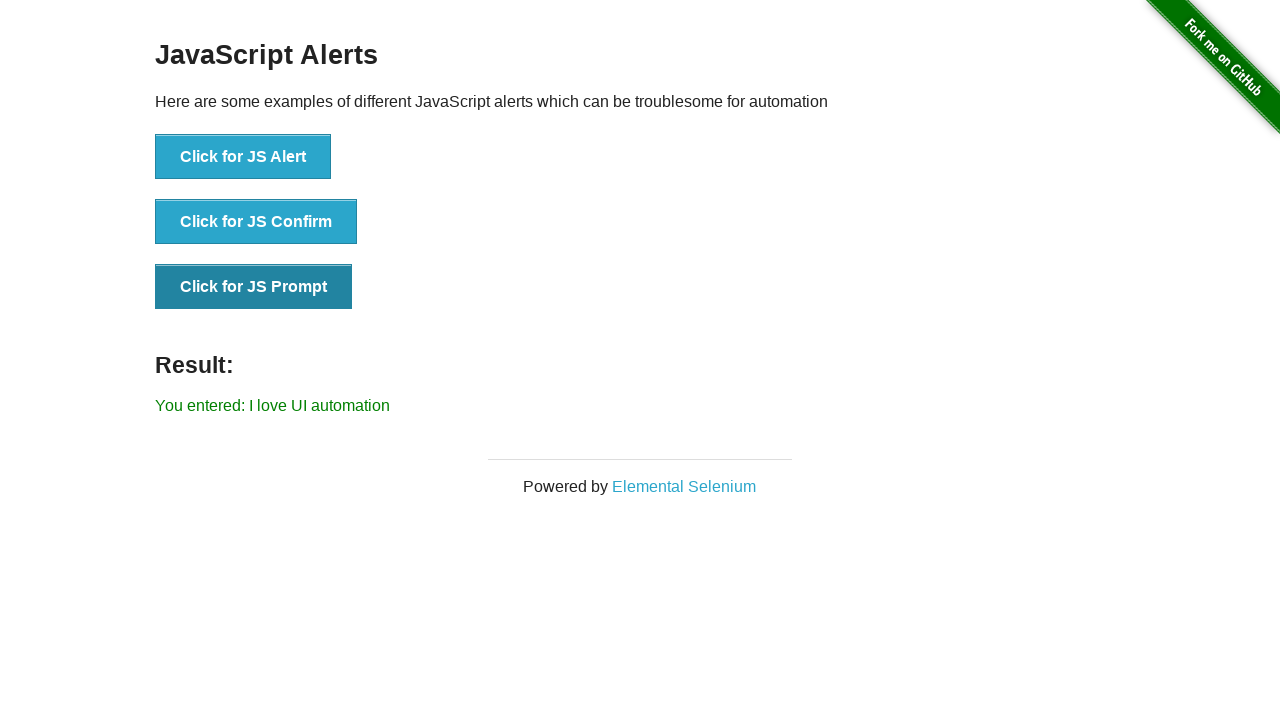